Tests mouse double-click functionality on a W3Schools demo page by entering text in a field and double-clicking a "Copy Text" button to trigger the onclick event

Starting URL: https://www.w3schools.com/tags/tryit.asp?filename=tryhtml5_ev_onclick3

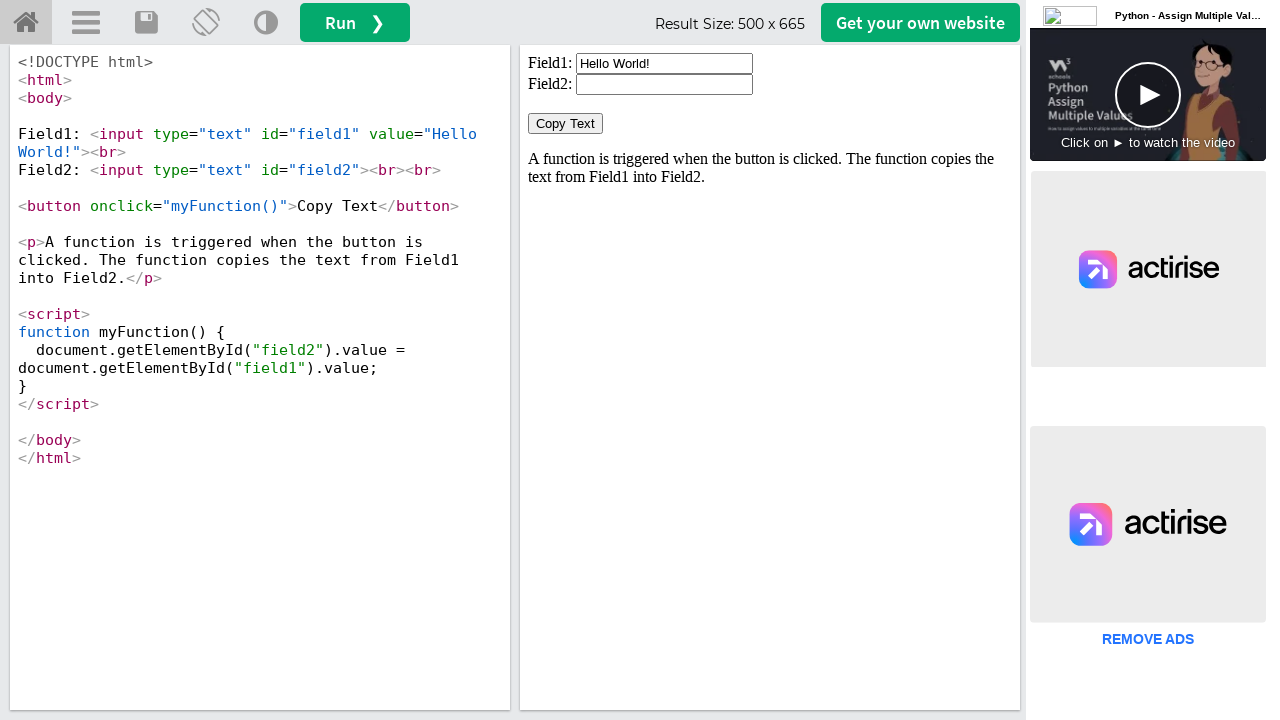

Waited for iframe #iframeResult body to load
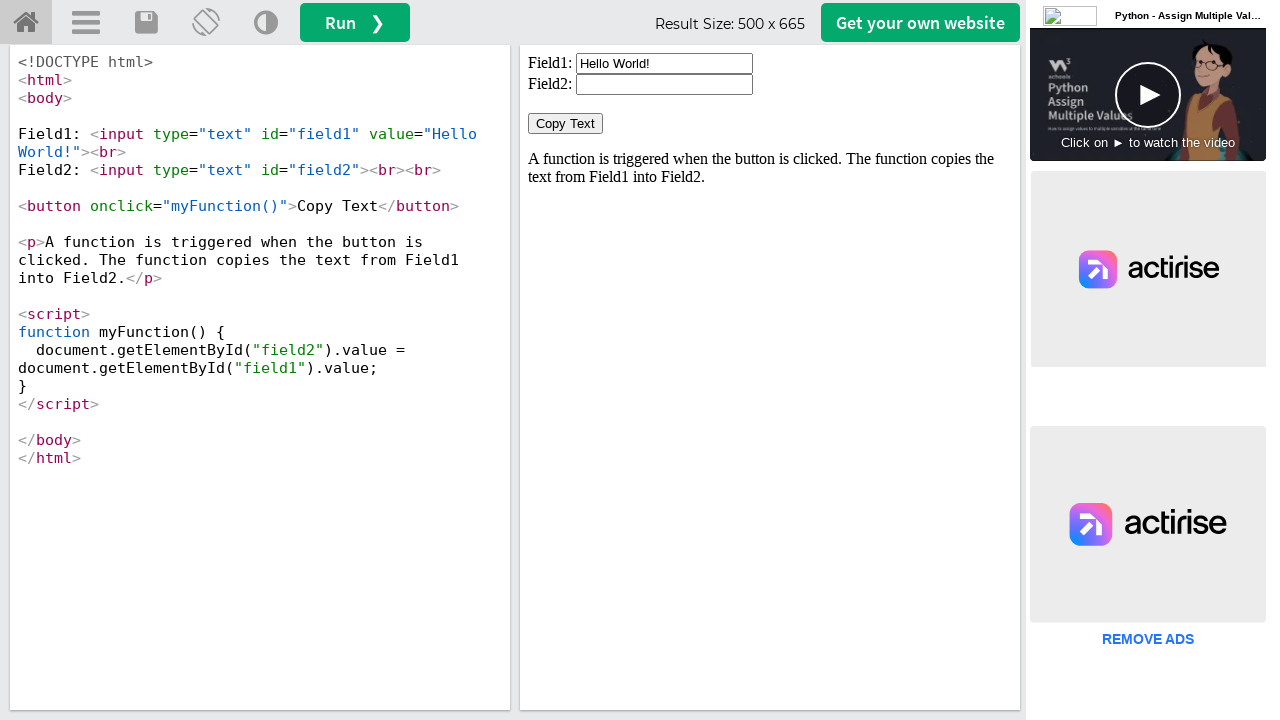

Retrieved iframe 'iframeResult' frame object
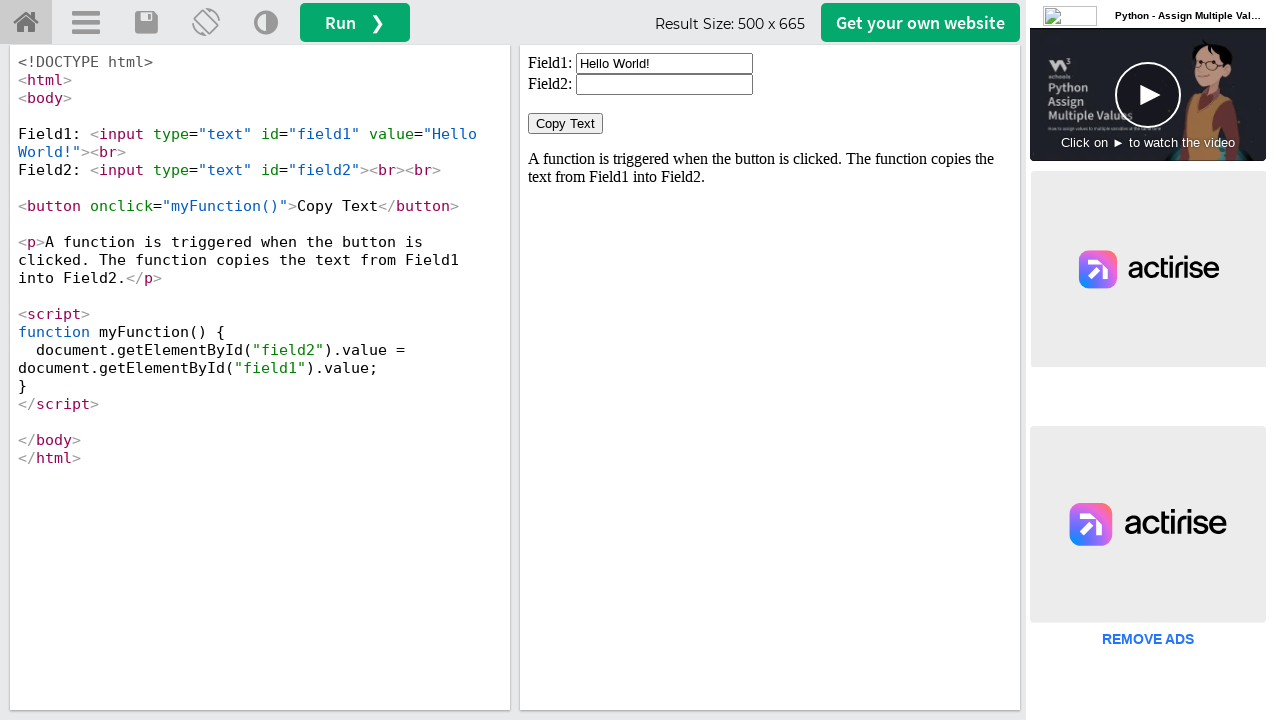

Cleared the input field with id 'field1' on xpath=//input[@id='field1']
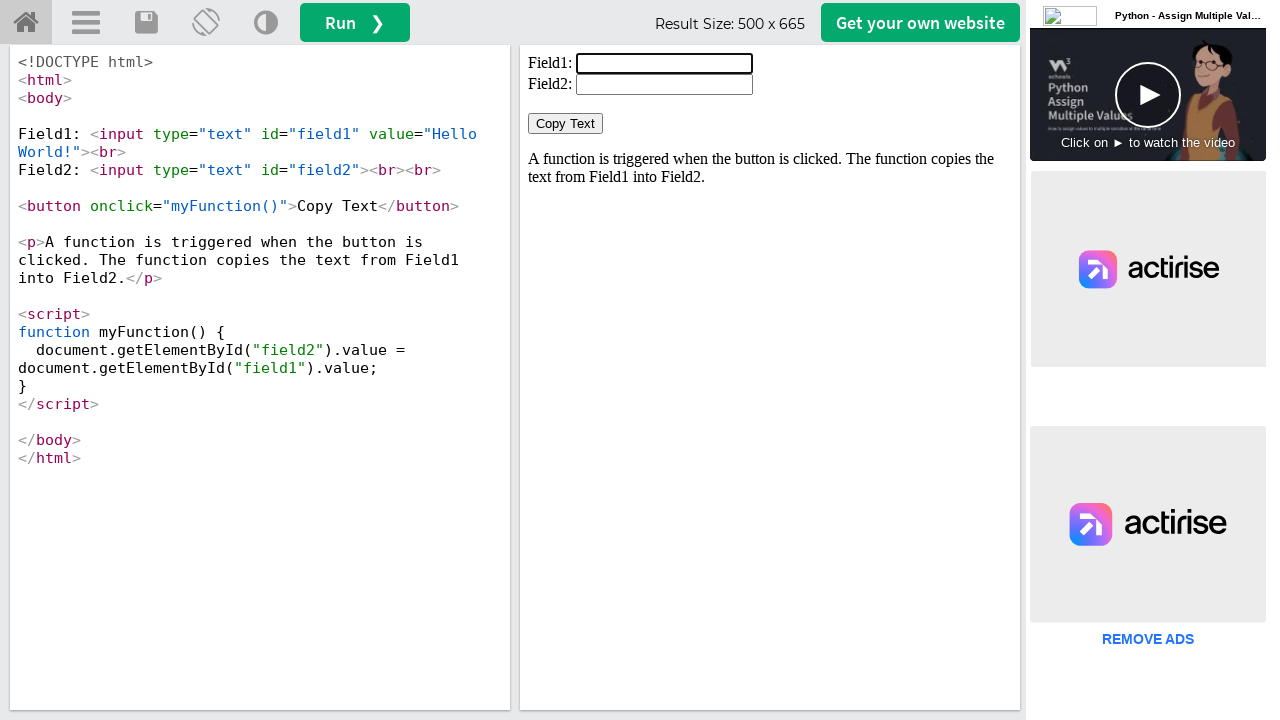

Filled input field with text 'Welcome to Selenium World' on xpath=//input[@id='field1']
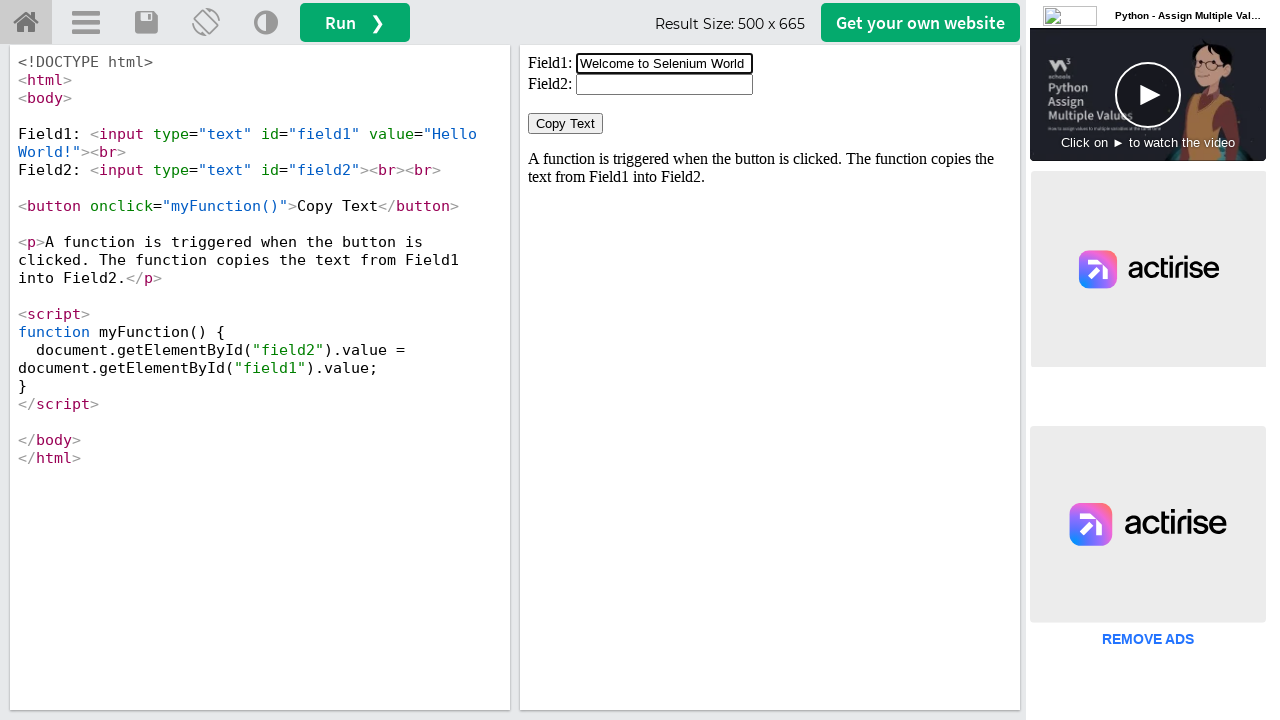

Double-clicked the 'Copy Text' button to trigger onclick event at (566, 124) on xpath=//button[normalize-space()='Copy Text']
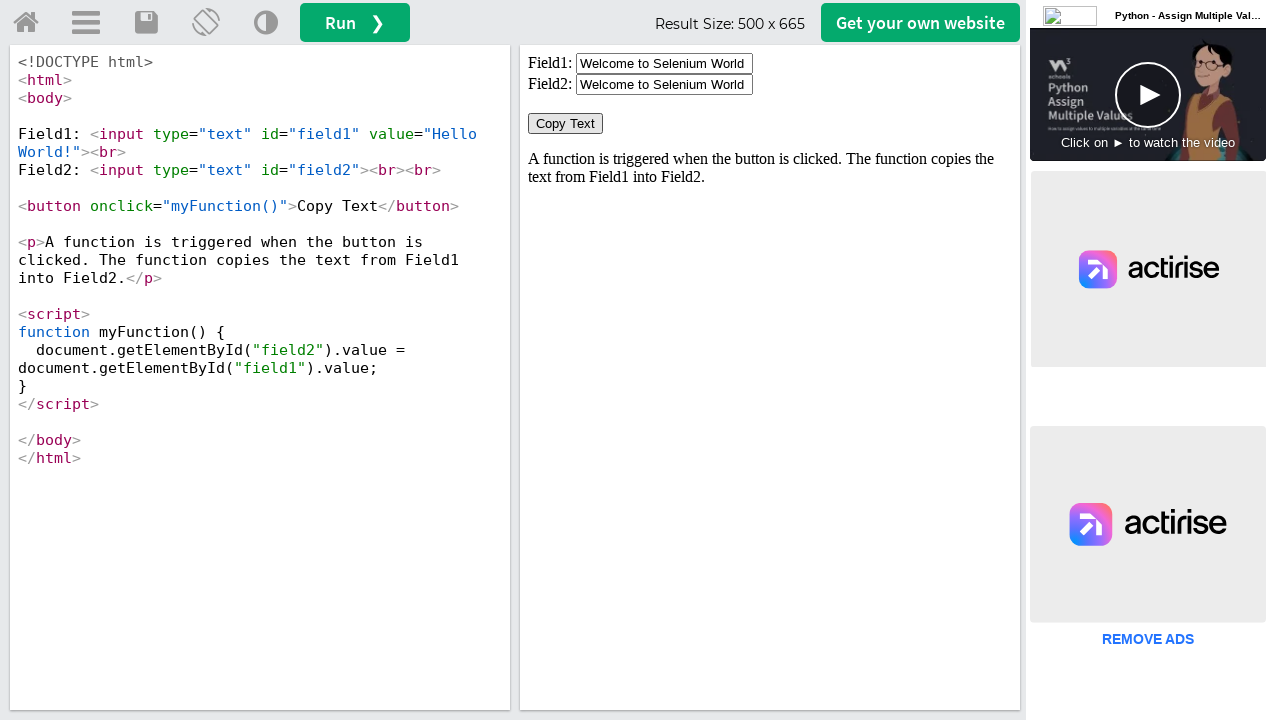

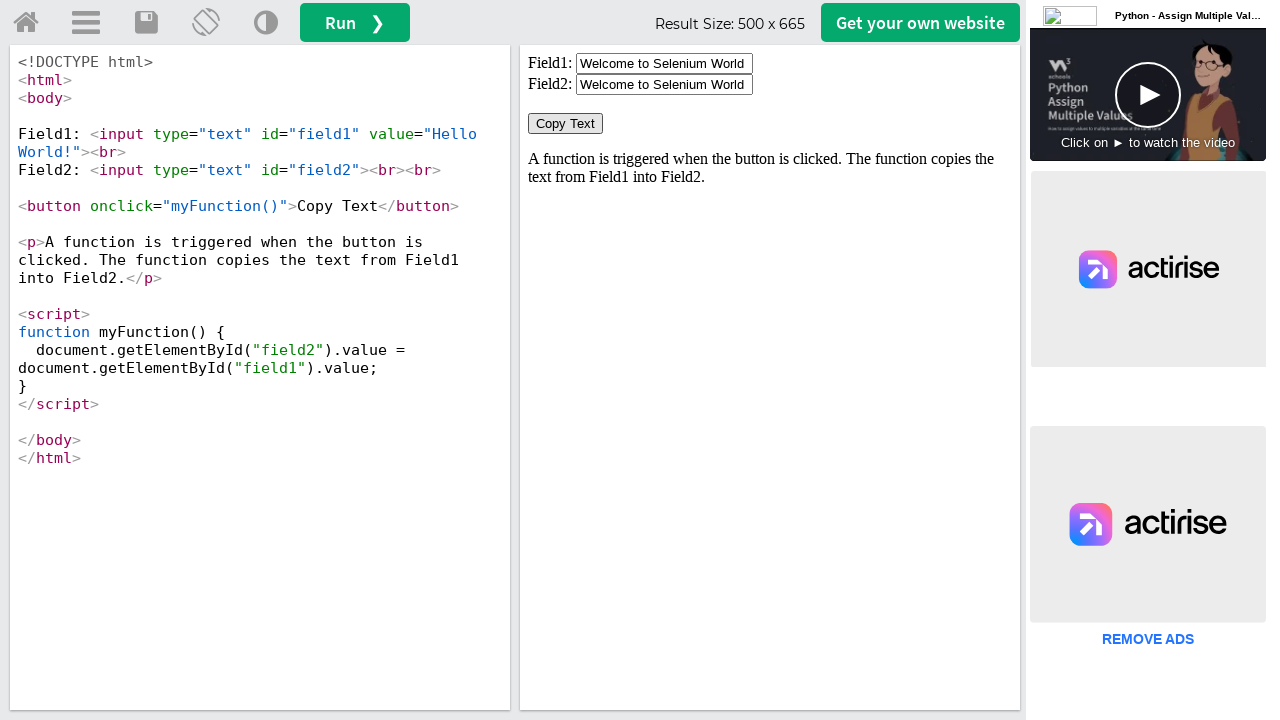